Tests Dynamic Controls page by toggling checkbox add/remove and enable/disable functionality

Starting URL: https://the-internet.herokuapp.com/

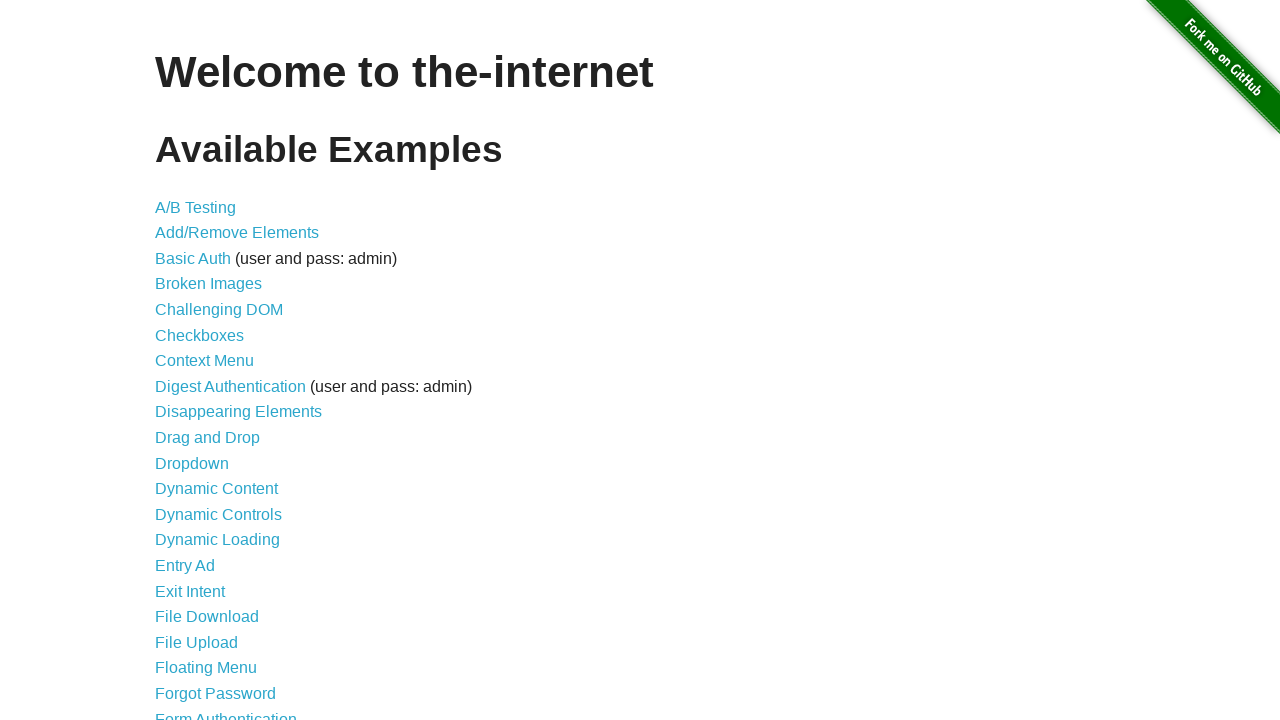

Clicked on Dynamic Controls link at (218, 514) on xpath=//*[contains(text(), 'Dynamic Controls')]
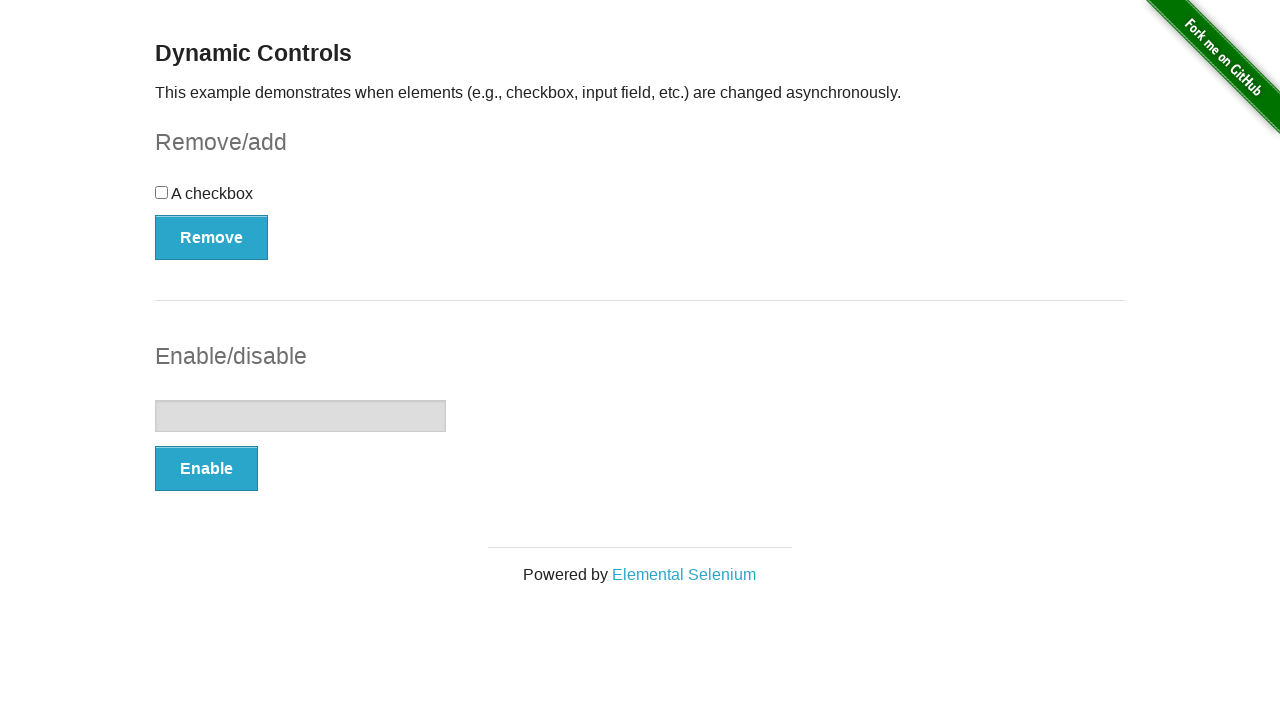

Dynamic Controls page loaded and checkbox control visible
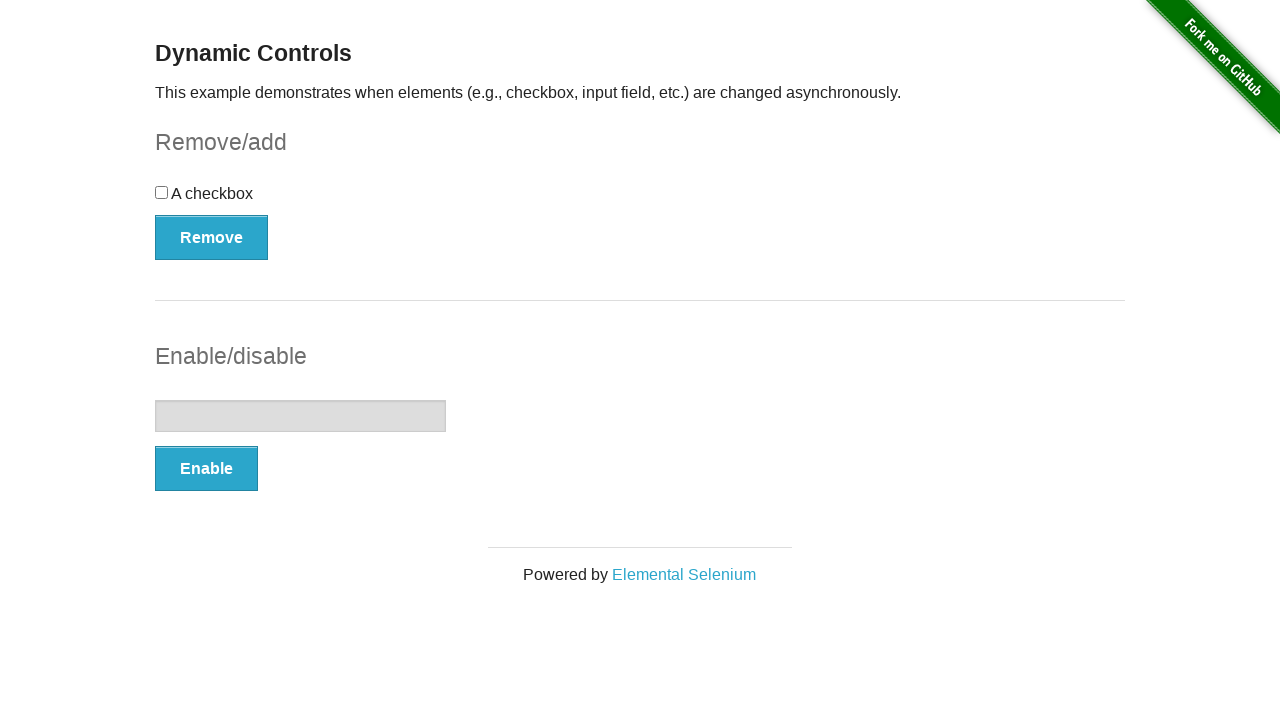

Clicked on checkbox to toggle it at (162, 192) on input[type="checkbox"]
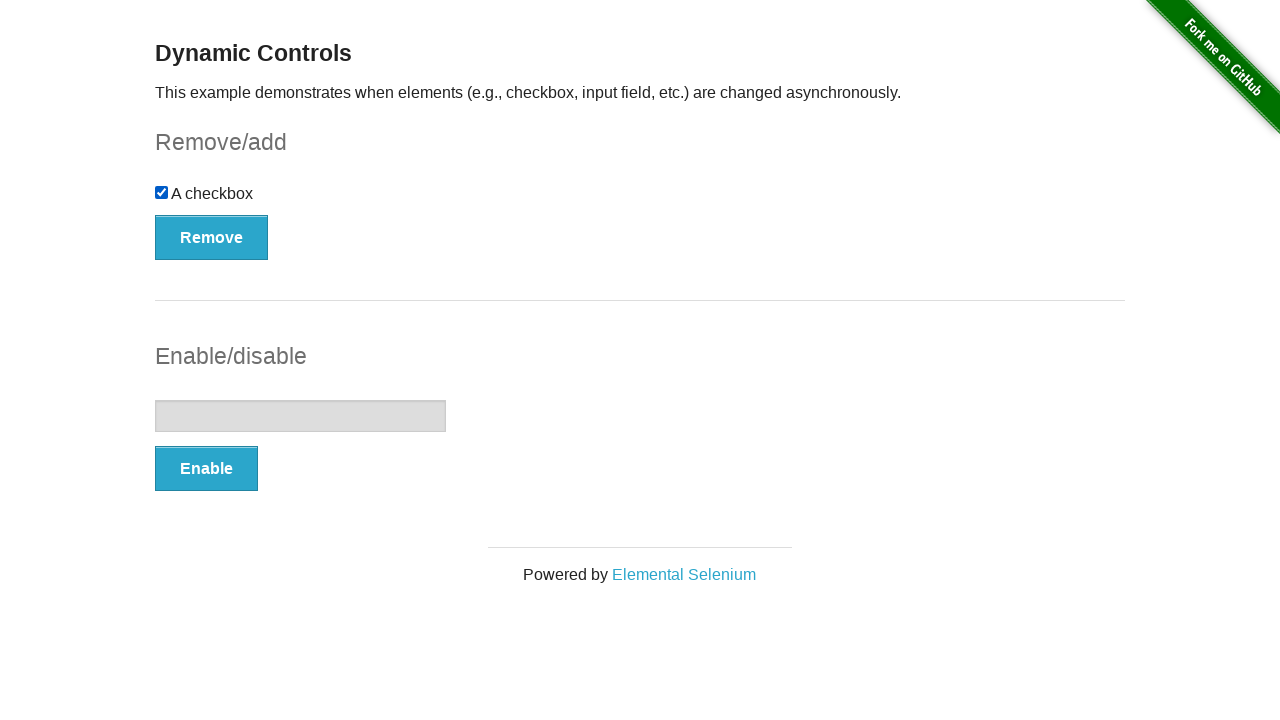

Waited 500ms after checkbox click
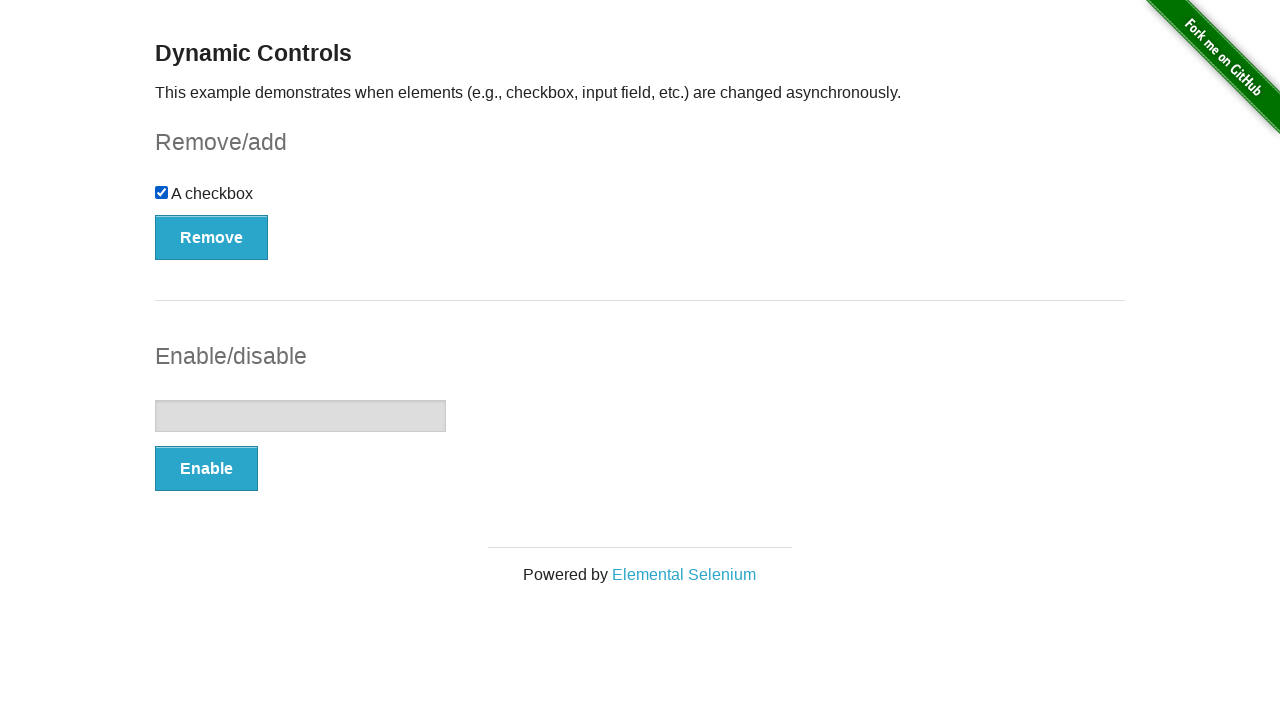

Clicked Remove/Add button to toggle checkbox element at (212, 237) on xpath=//*[@onclick='swapCheckbox()']
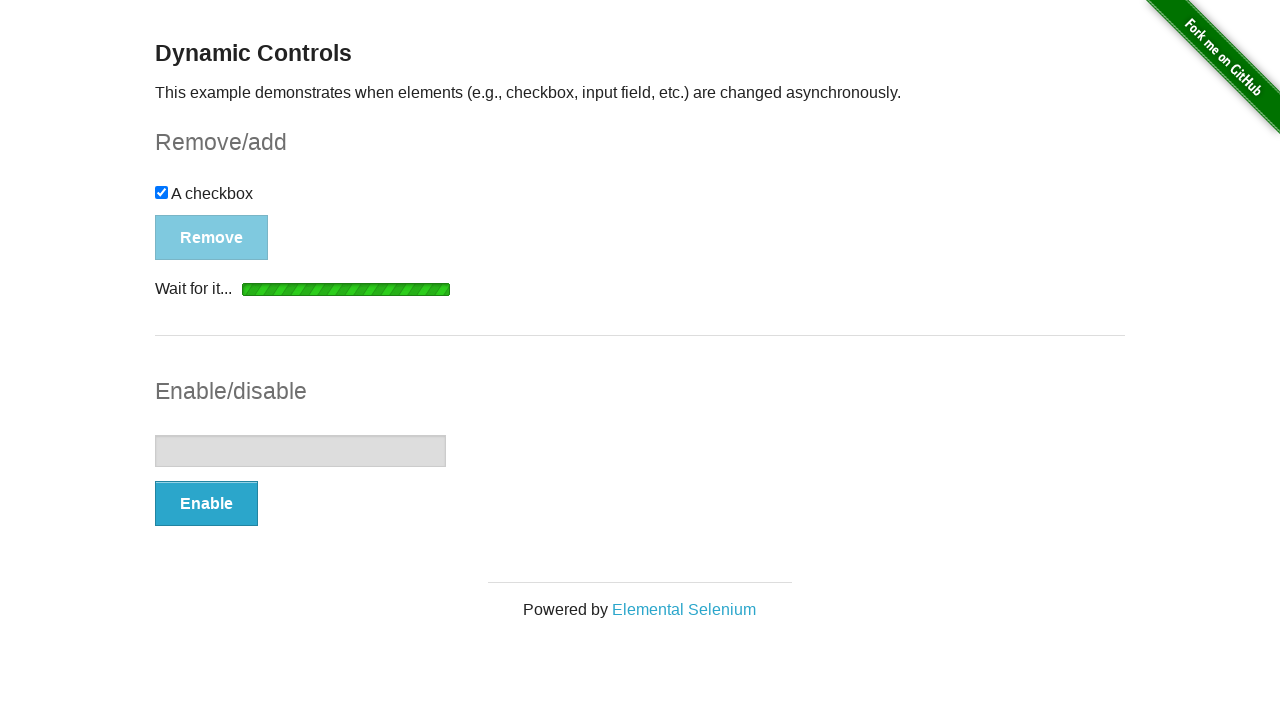

Loading spinner disappeared after checkbox removal/addition
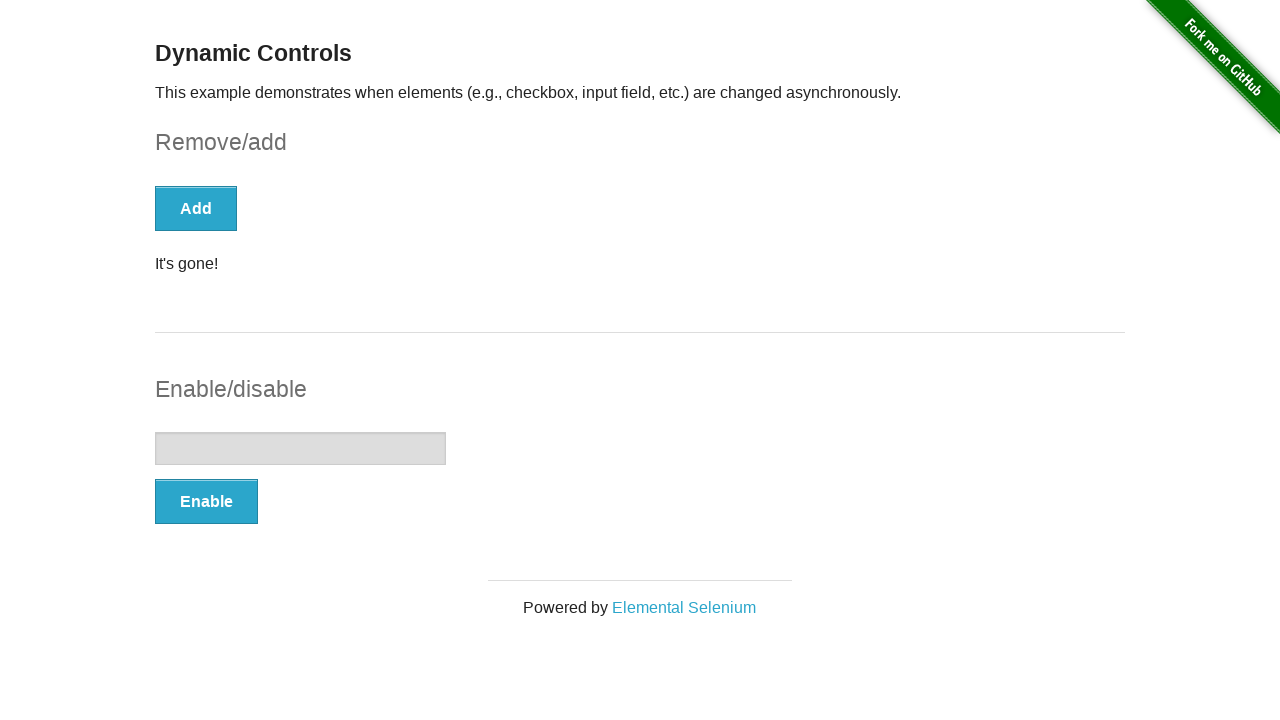

Waited 1000ms for page to stabilize
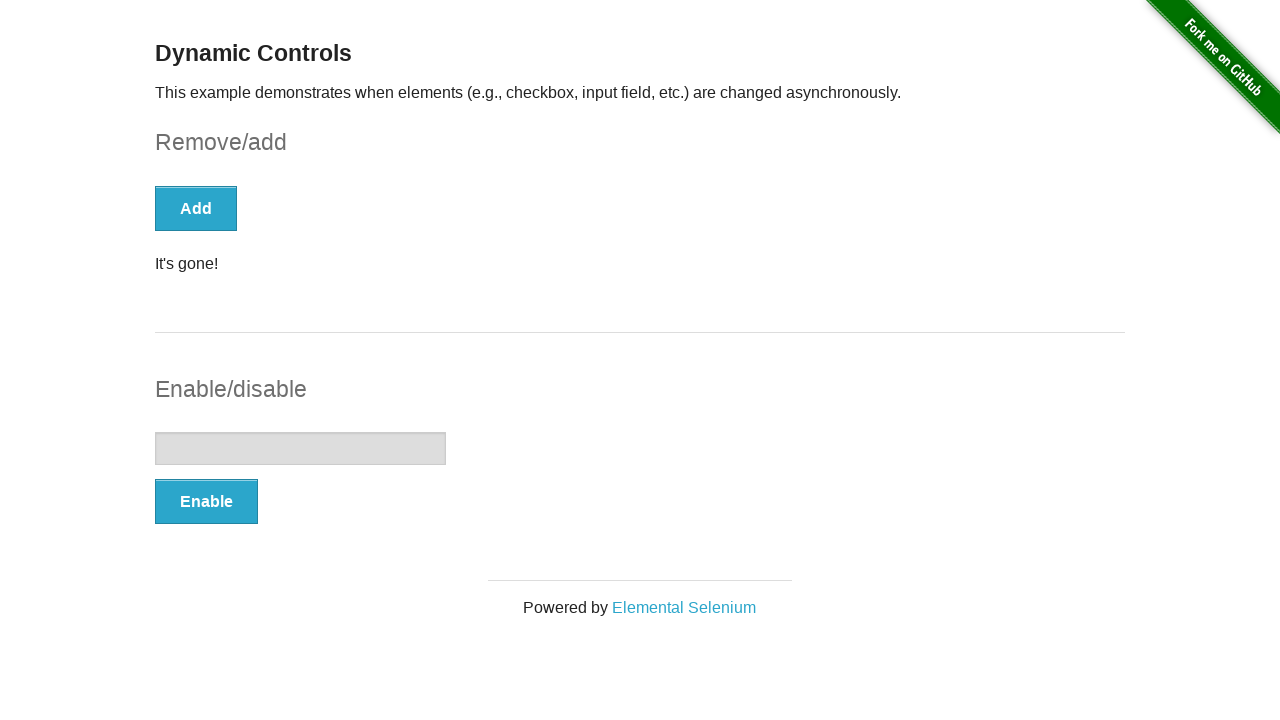

Clicked Enable button to enable text input field at (206, 501) on xpath=//*[@onclick='swapInput()']
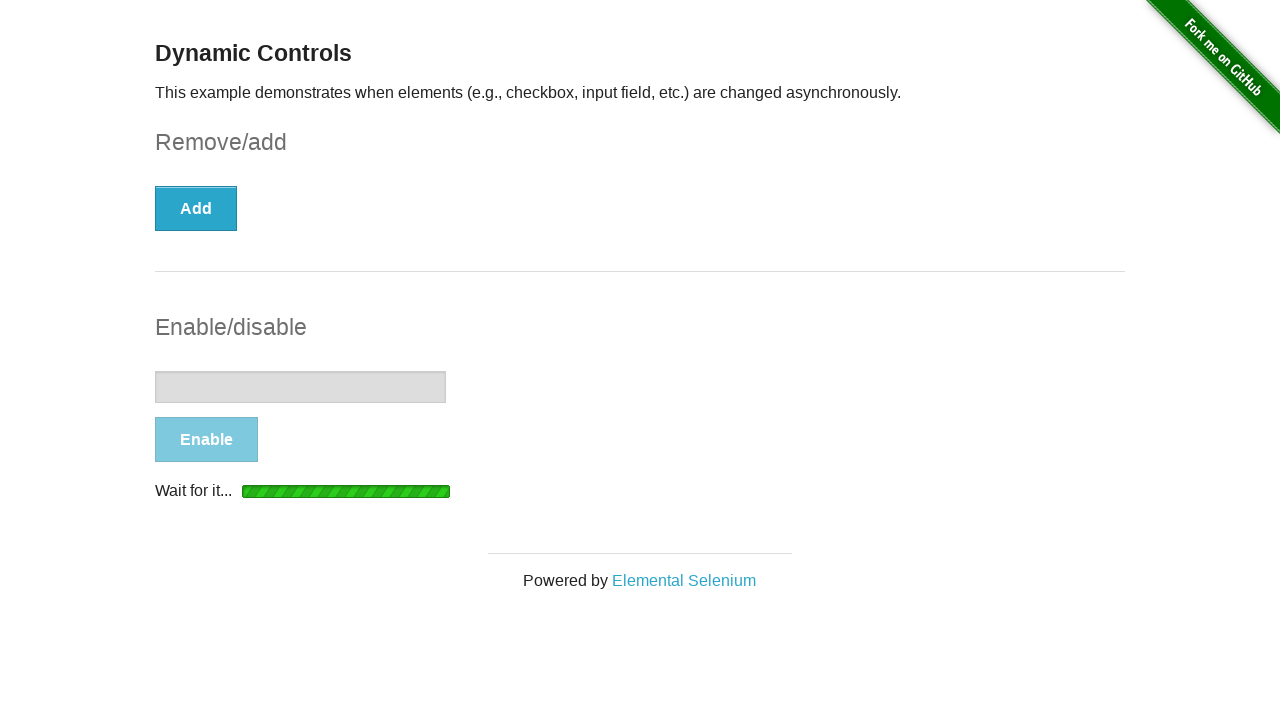

Loading spinner disappeared after enabling text input
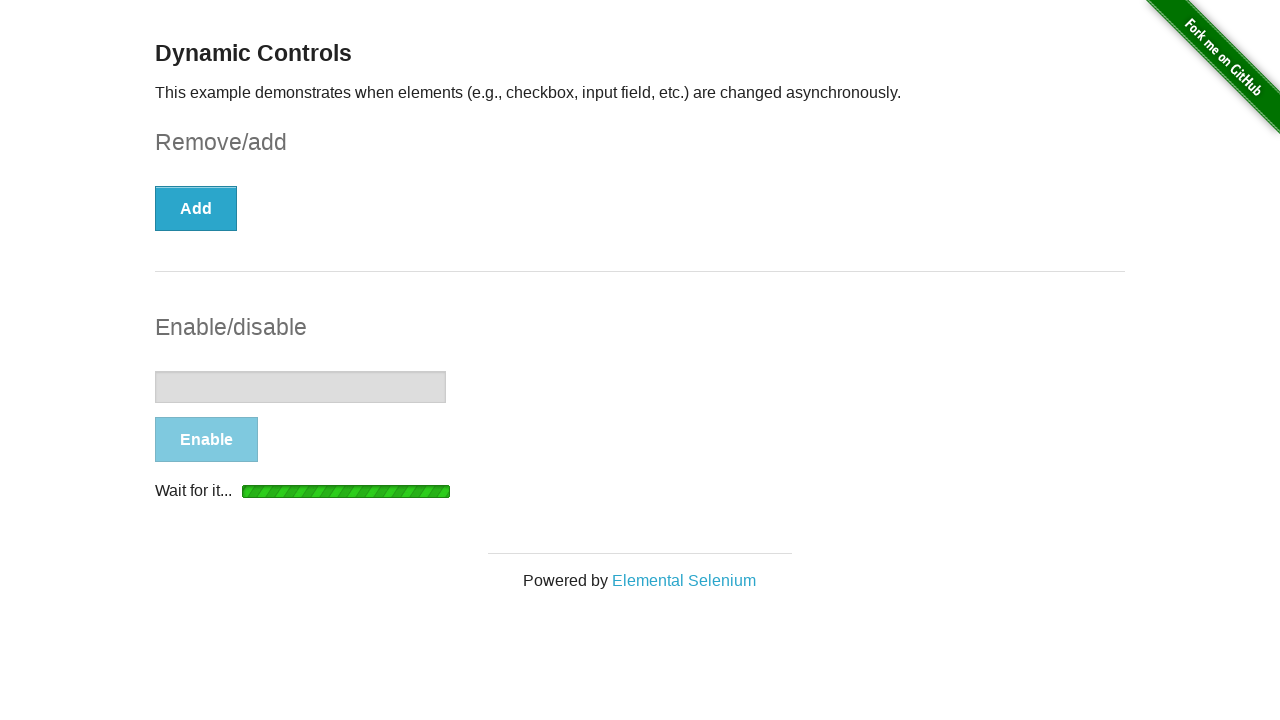

Filled enabled text input field with 'Test Input' on input[type="text"]
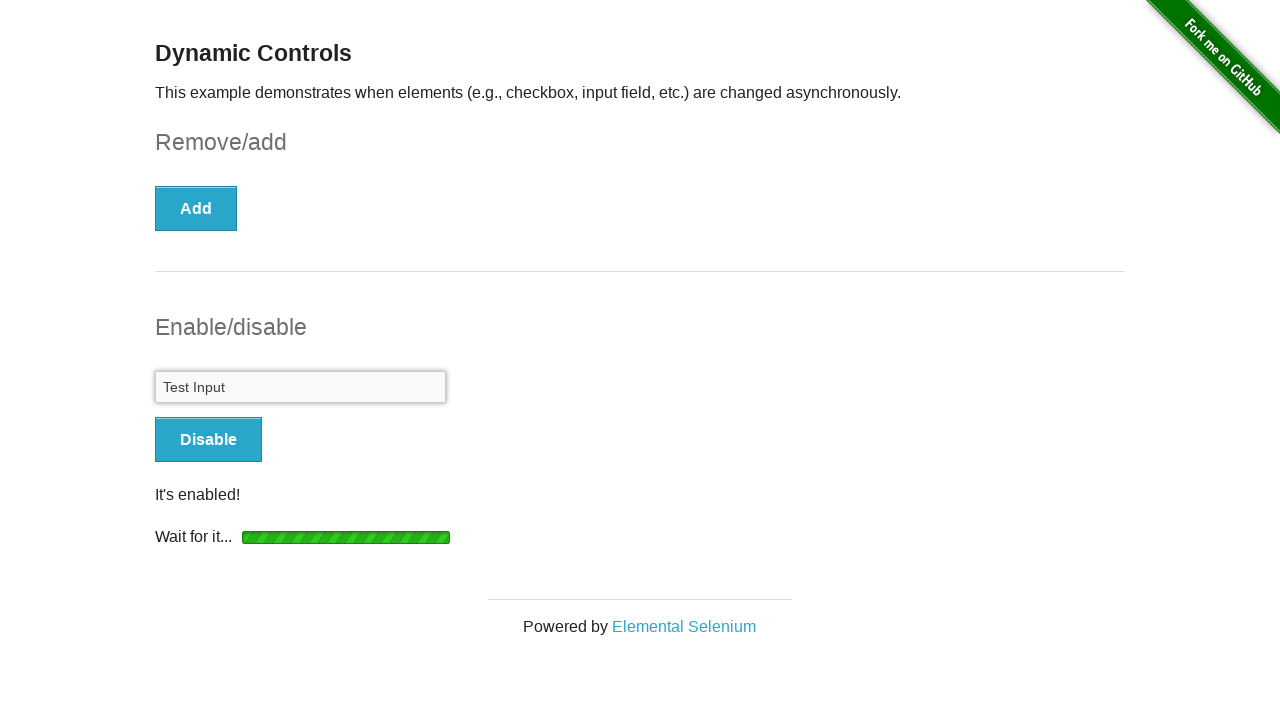

Navigated back to previous page
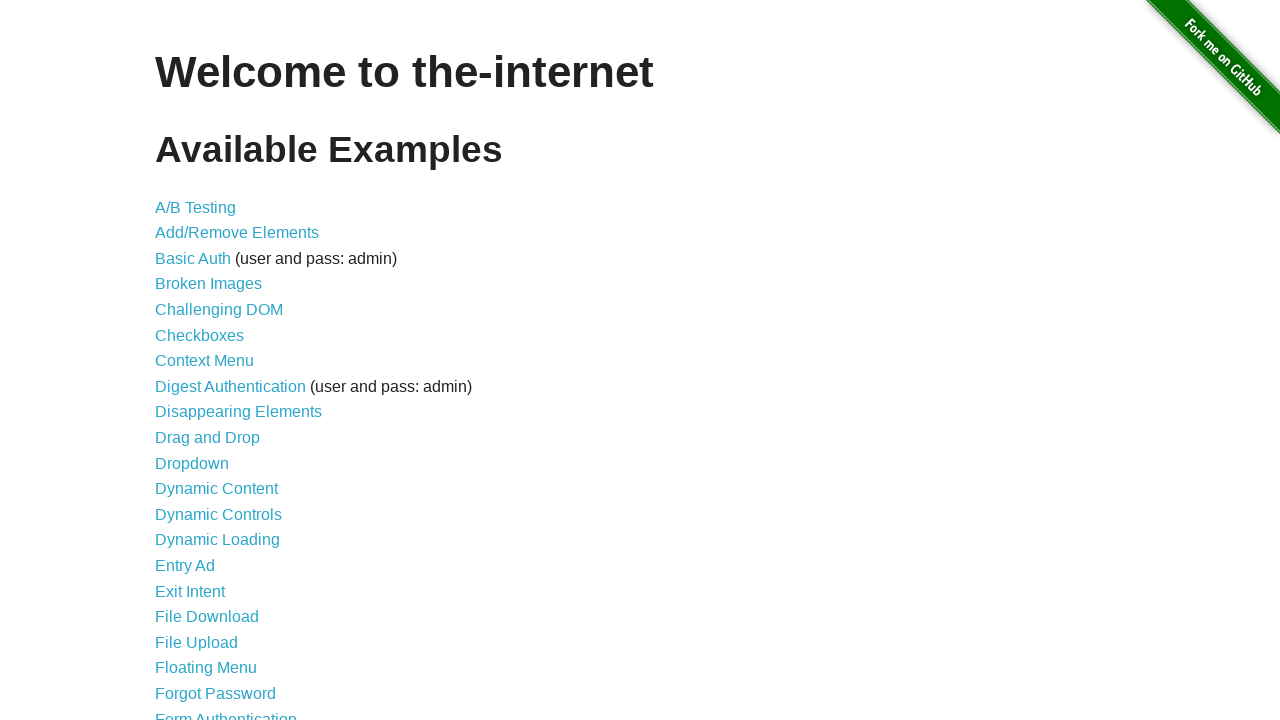

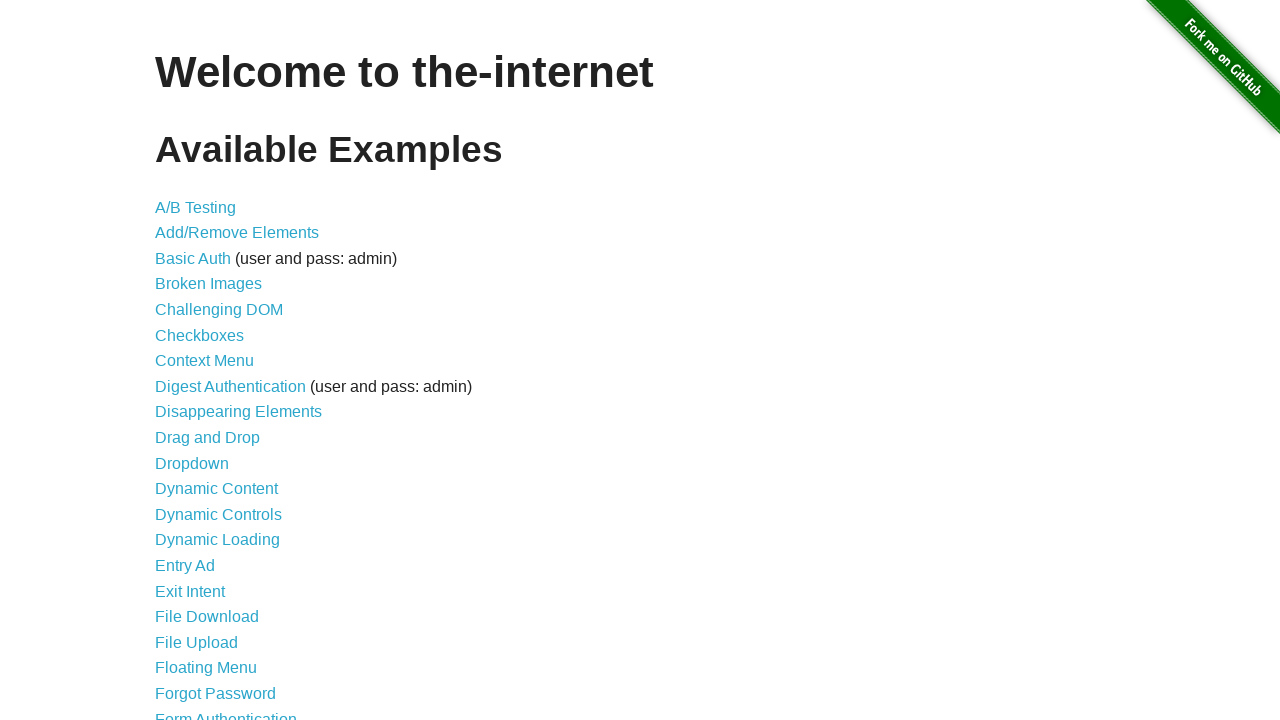